Tests marking individual todo items as complete by clicking their checkboxes

Starting URL: https://demo.playwright.dev/todomvc

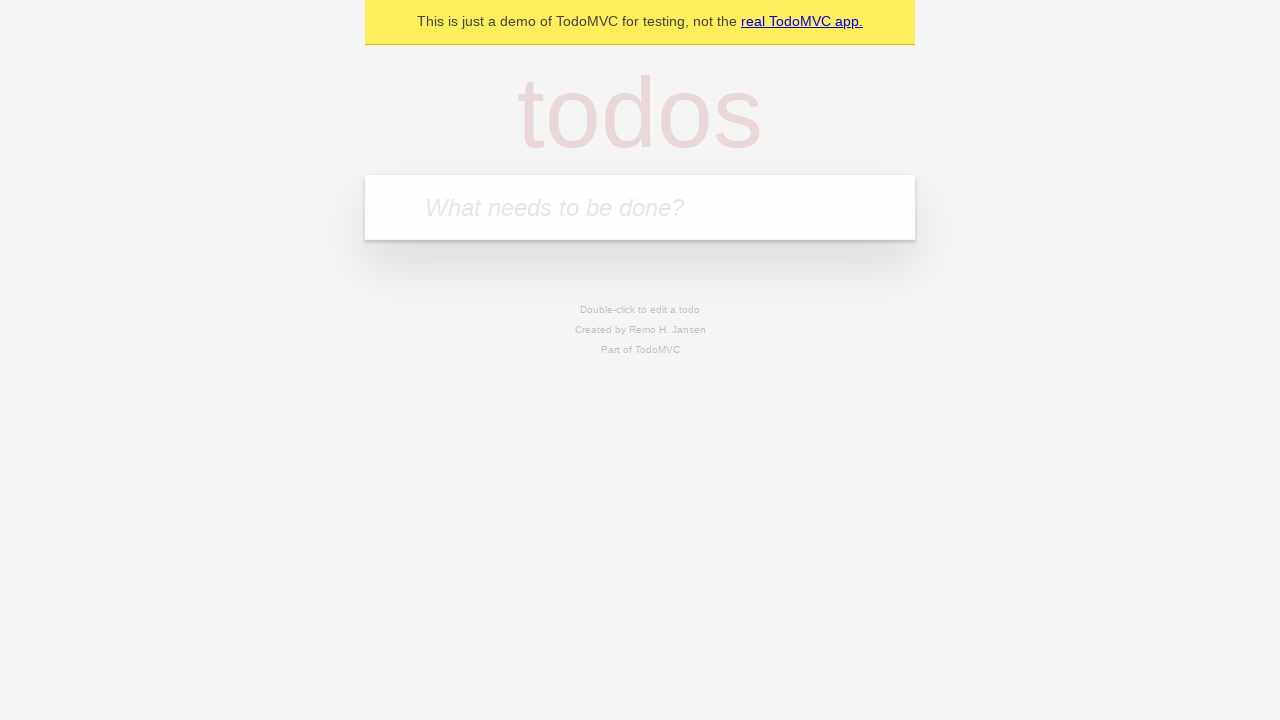

Filled todo input with 'buy some cheese' on internal:attr=[placeholder="What needs to be done?"i]
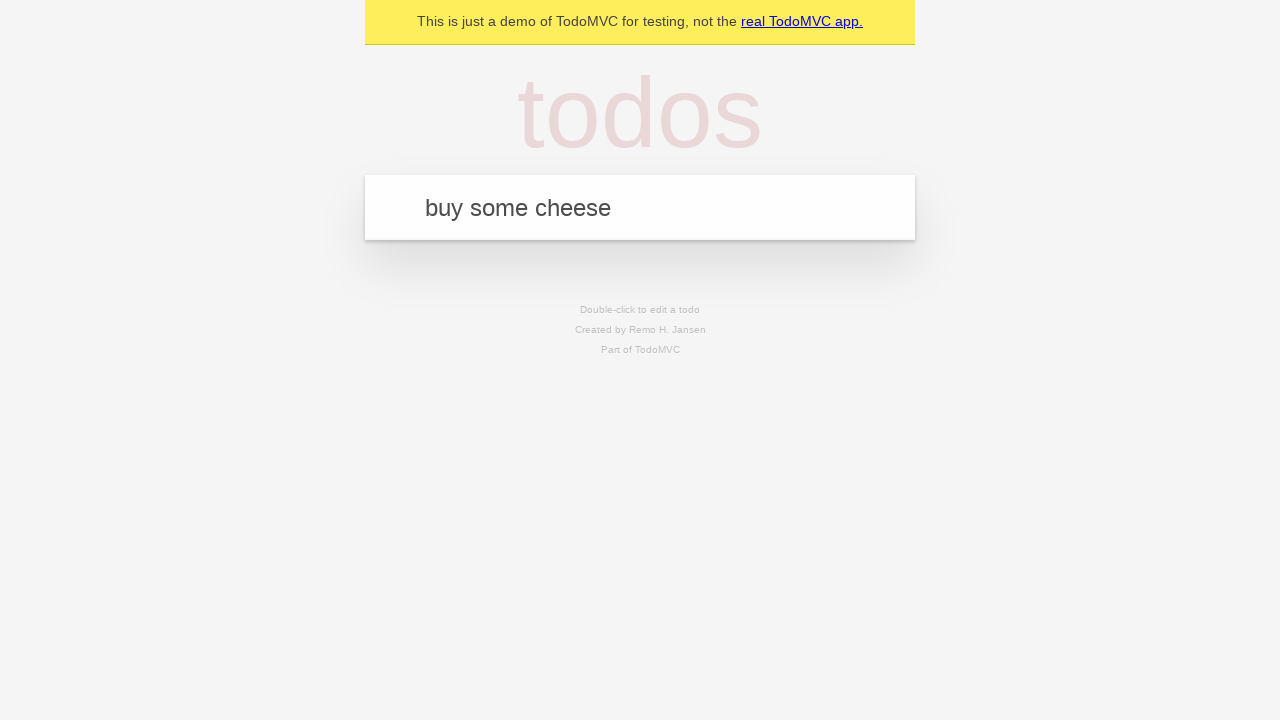

Pressed Enter to create first todo item on internal:attr=[placeholder="What needs to be done?"i]
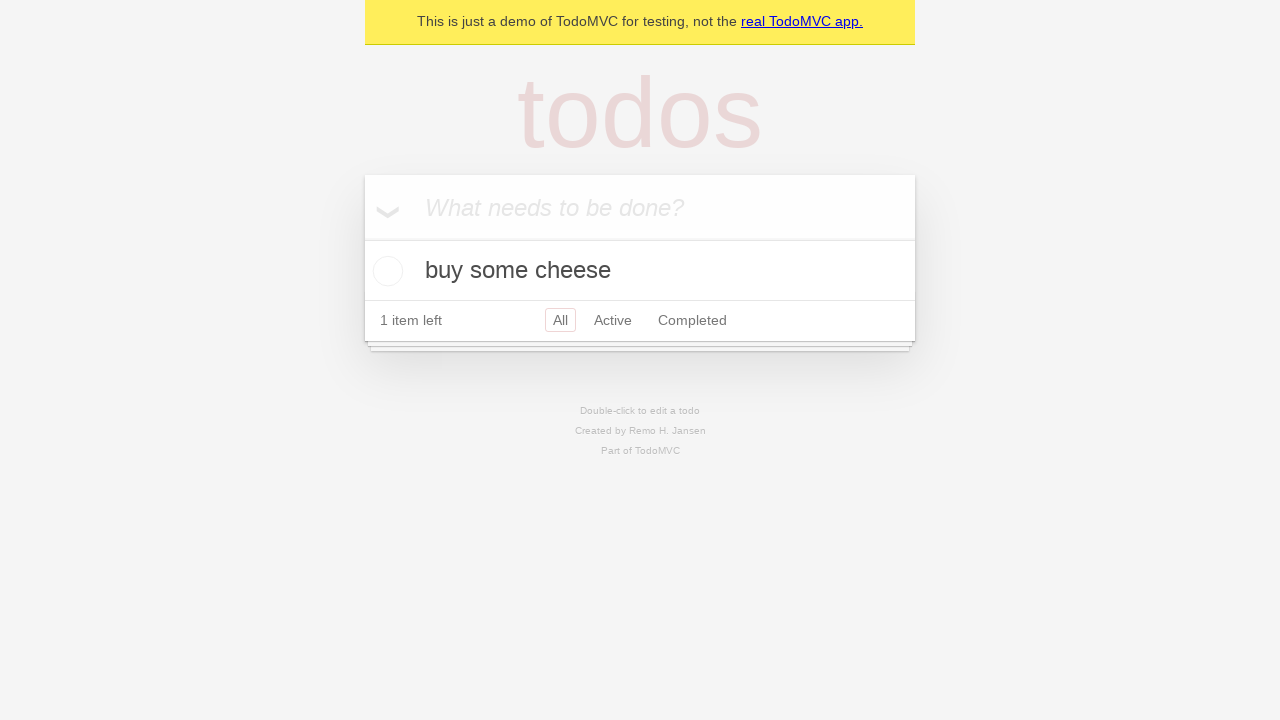

Filled todo input with 'feed the cat' on internal:attr=[placeholder="What needs to be done?"i]
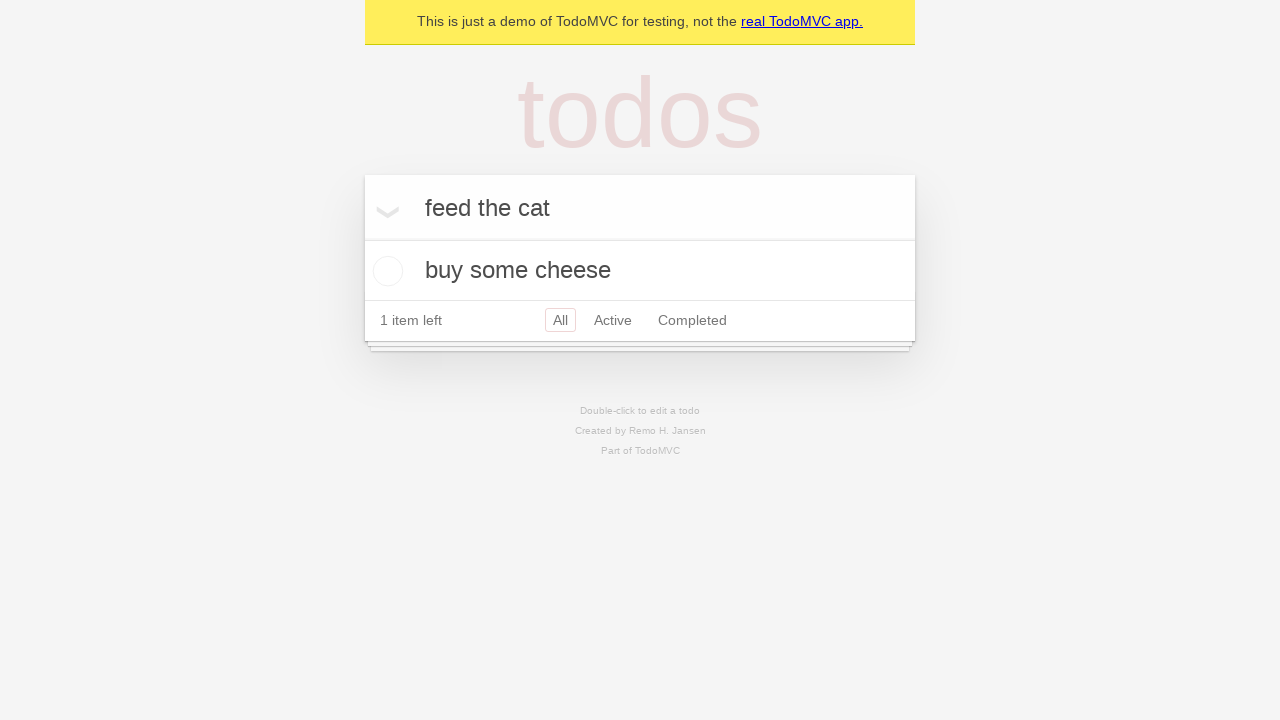

Pressed Enter to create second todo item on internal:attr=[placeholder="What needs to be done?"i]
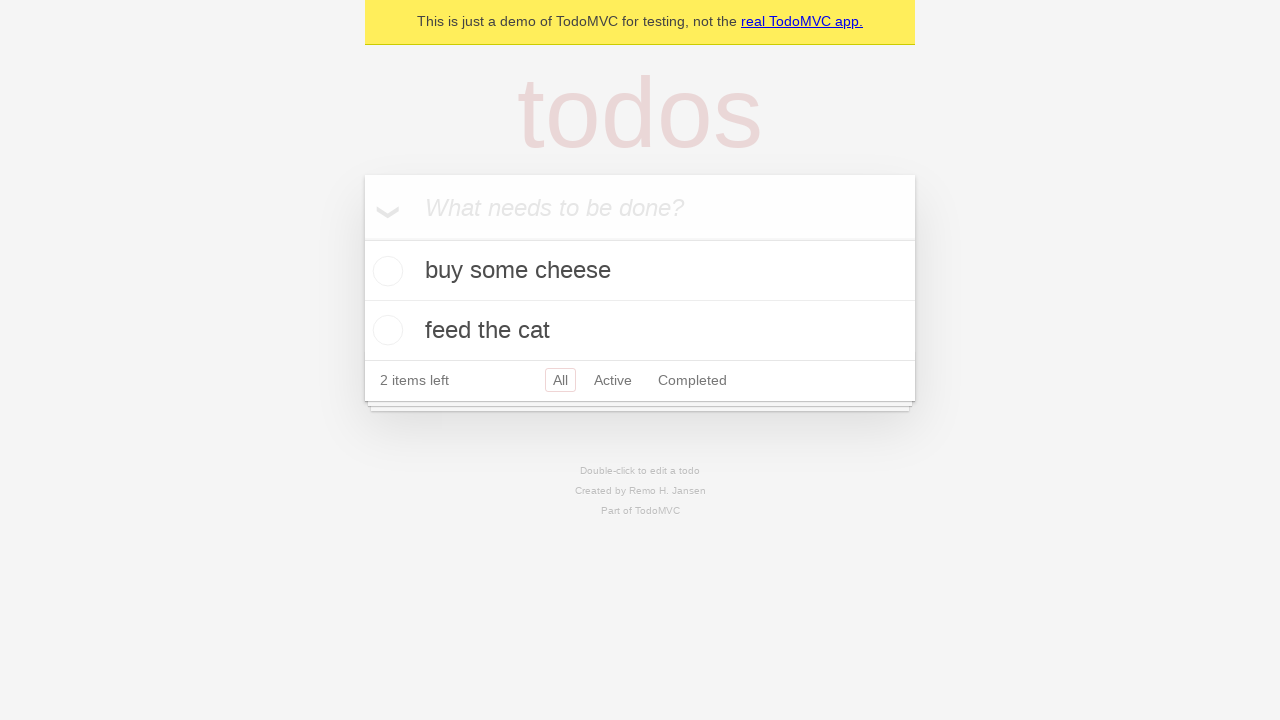

Marked first todo item 'buy some cheese' as complete at (385, 271) on internal:testid=[data-testid="todo-item"s] >> nth=0 >> internal:role=checkbox
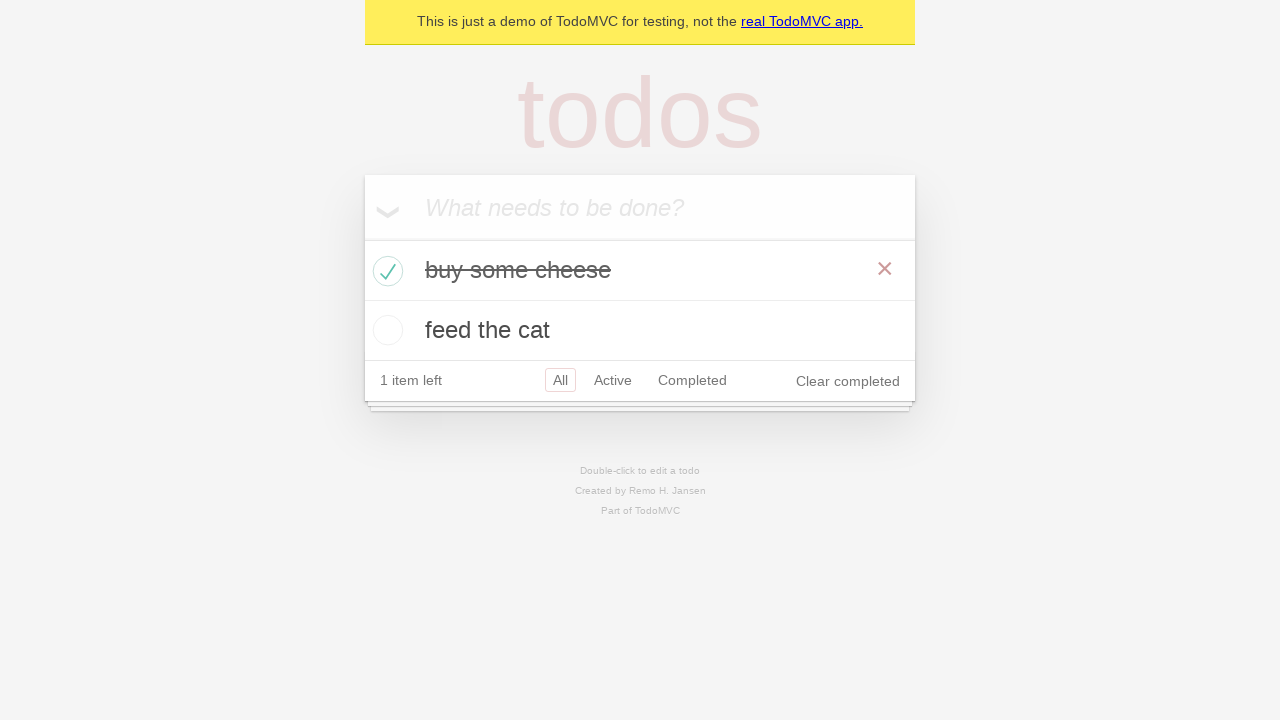

Marked second todo item 'feed the cat' as complete at (385, 330) on internal:testid=[data-testid="todo-item"s] >> nth=1 >> internal:role=checkbox
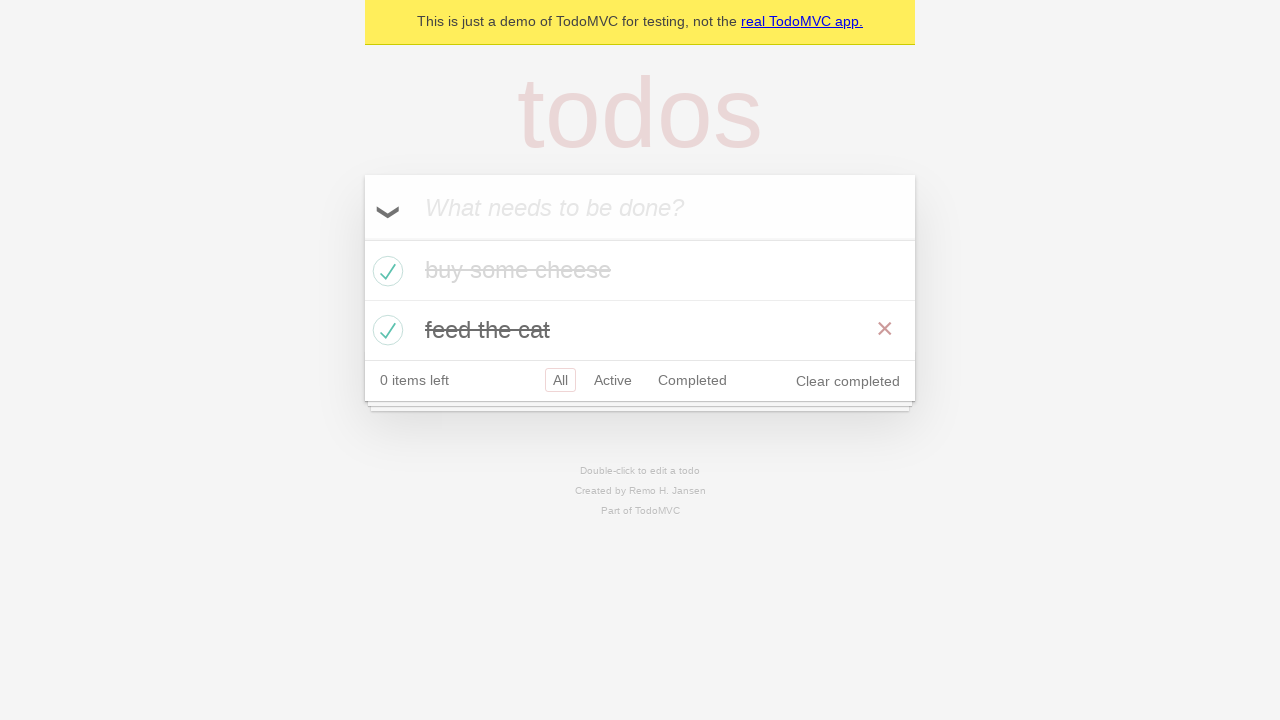

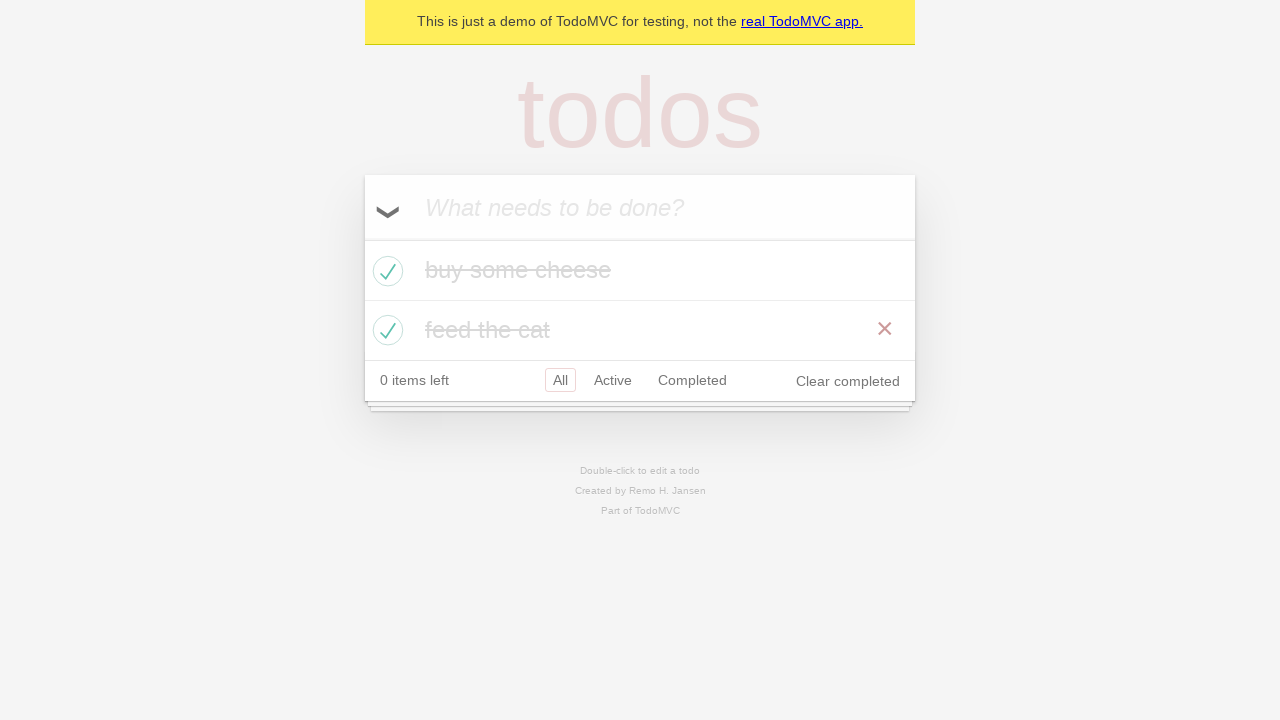